Tests that the purchase form submission works correctly by filling user details and card information, then verifying successful submission

Starting URL: https://blazedemo.com/purchase.php

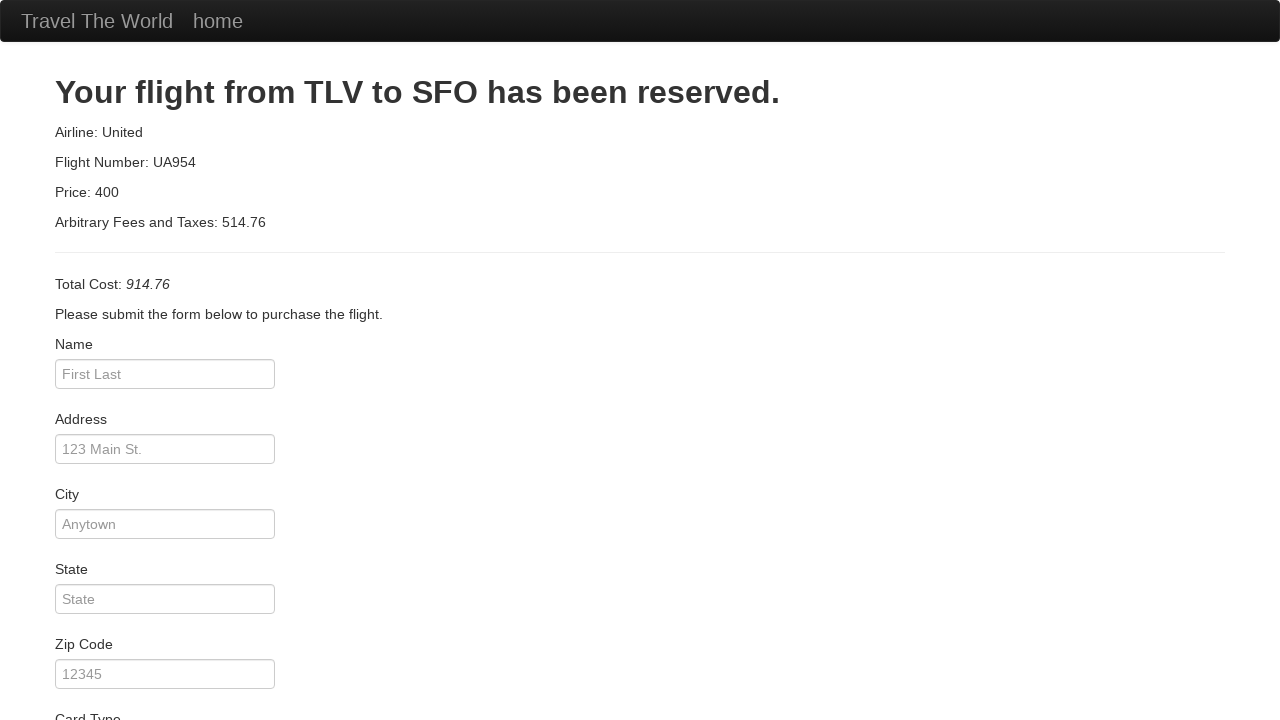

Filled name field with 'John Doe' on input[name='inputName']
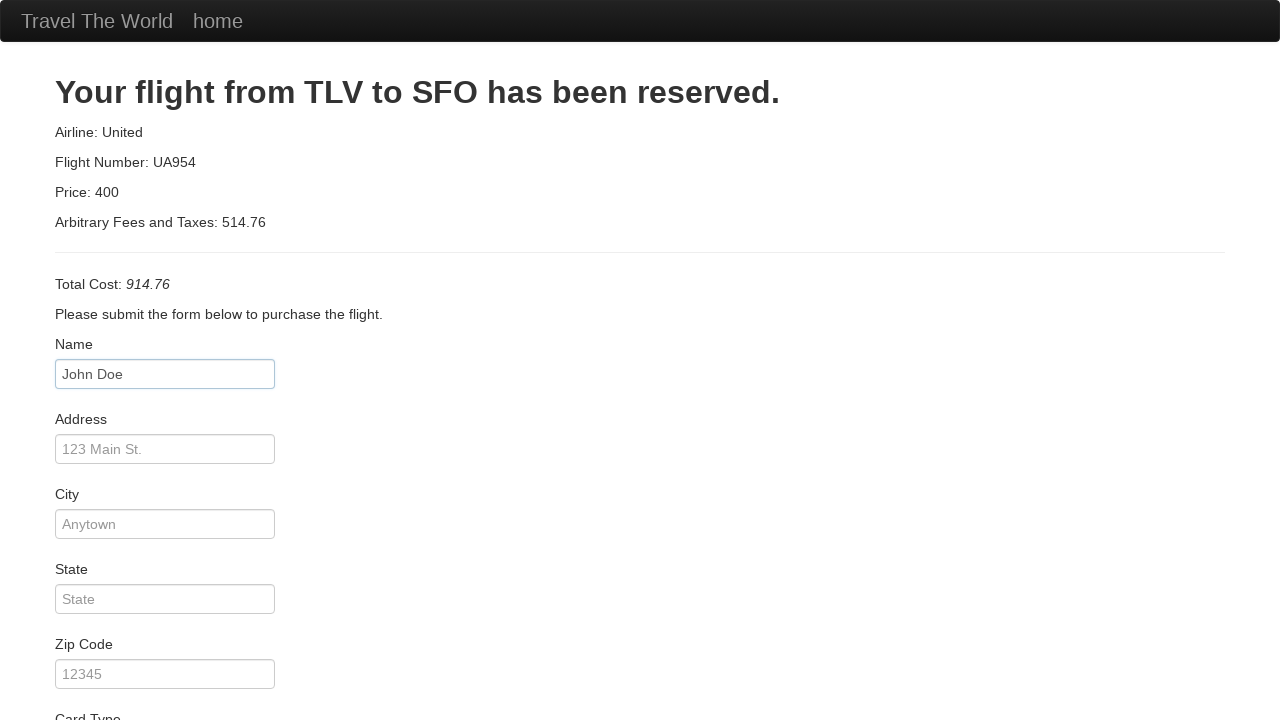

Filled address field with '123 Main St' on input[name='address']
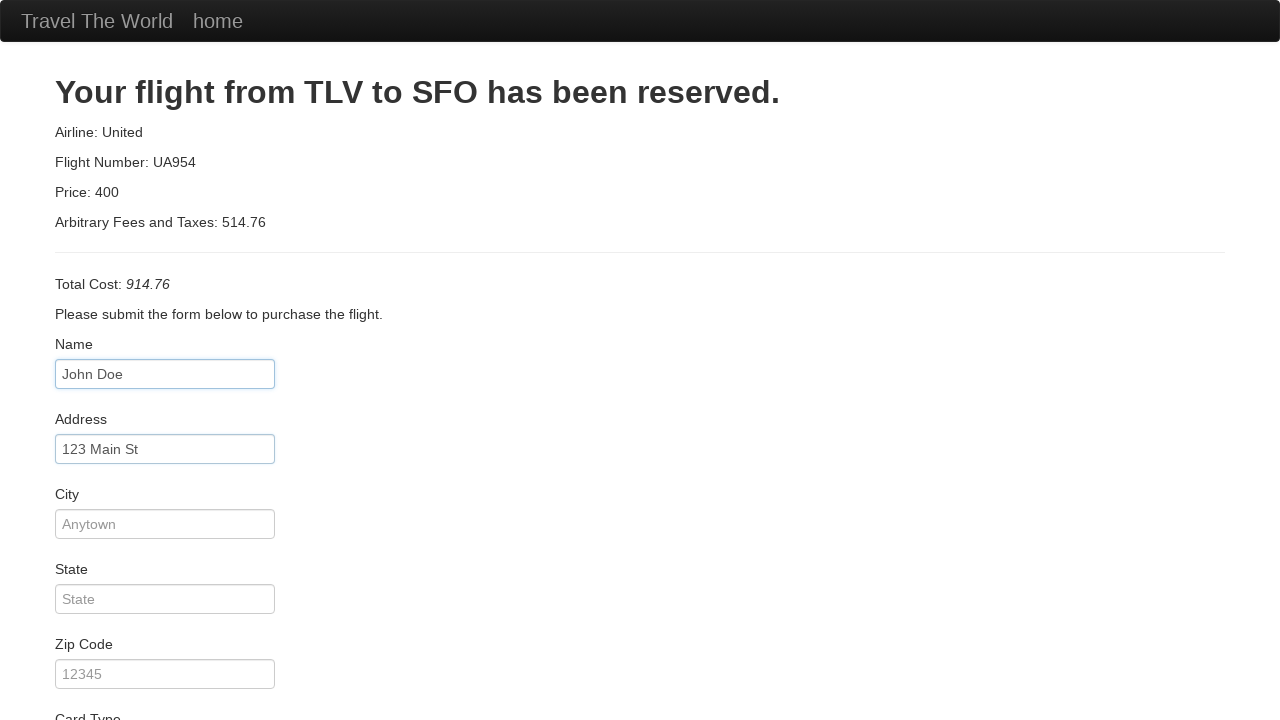

Filled city field with 'Anytown' on input[name='city']
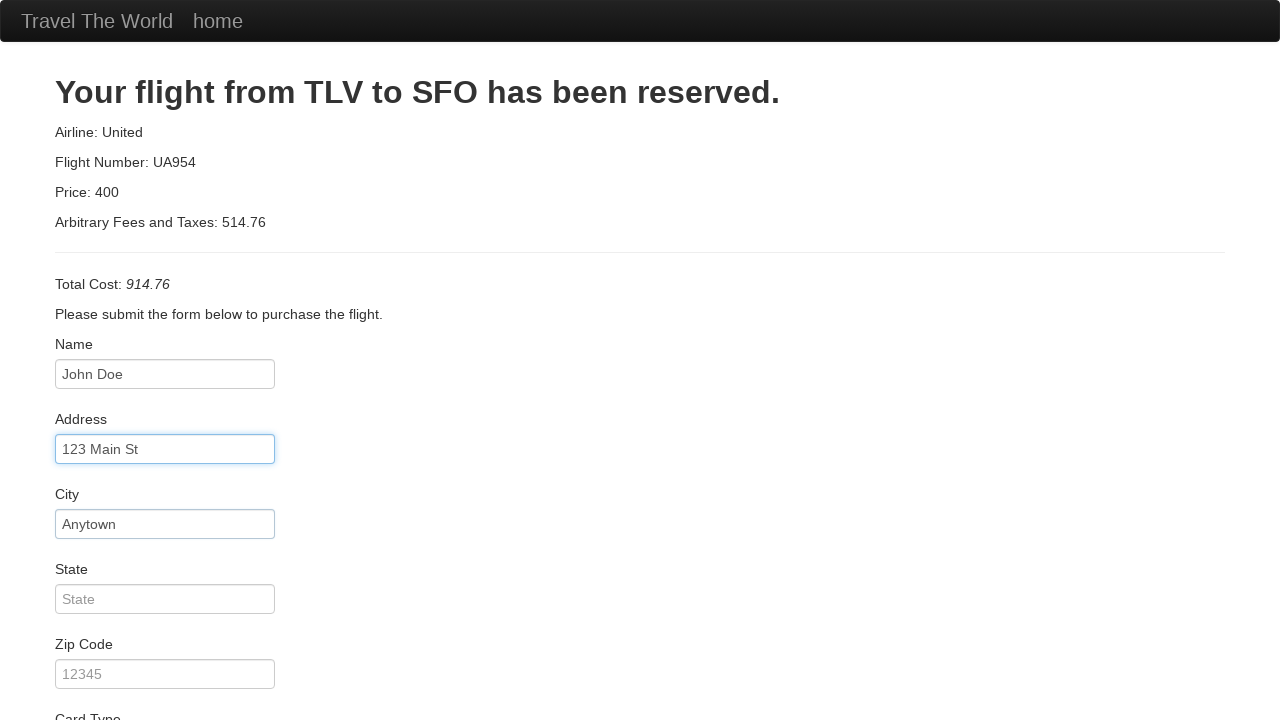

Filled state field with 'CA' on input[name='state']
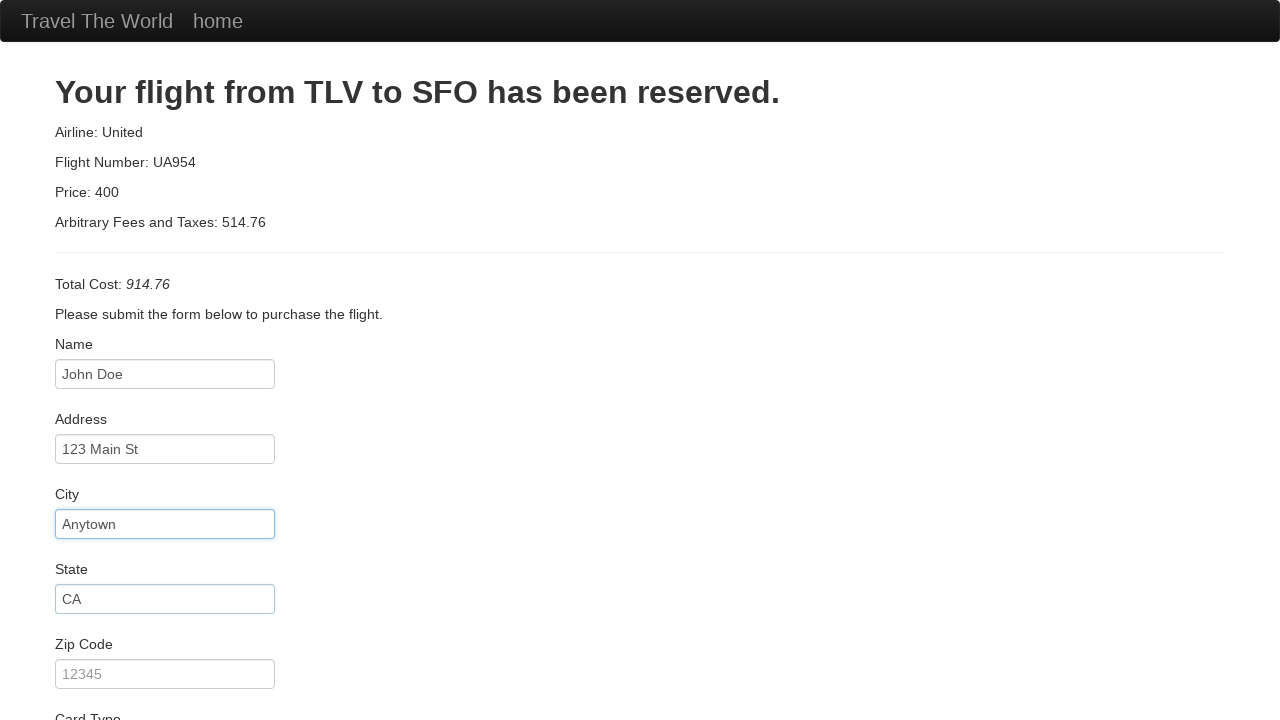

Filled zip code field with '12345' on input[name='zipCode']
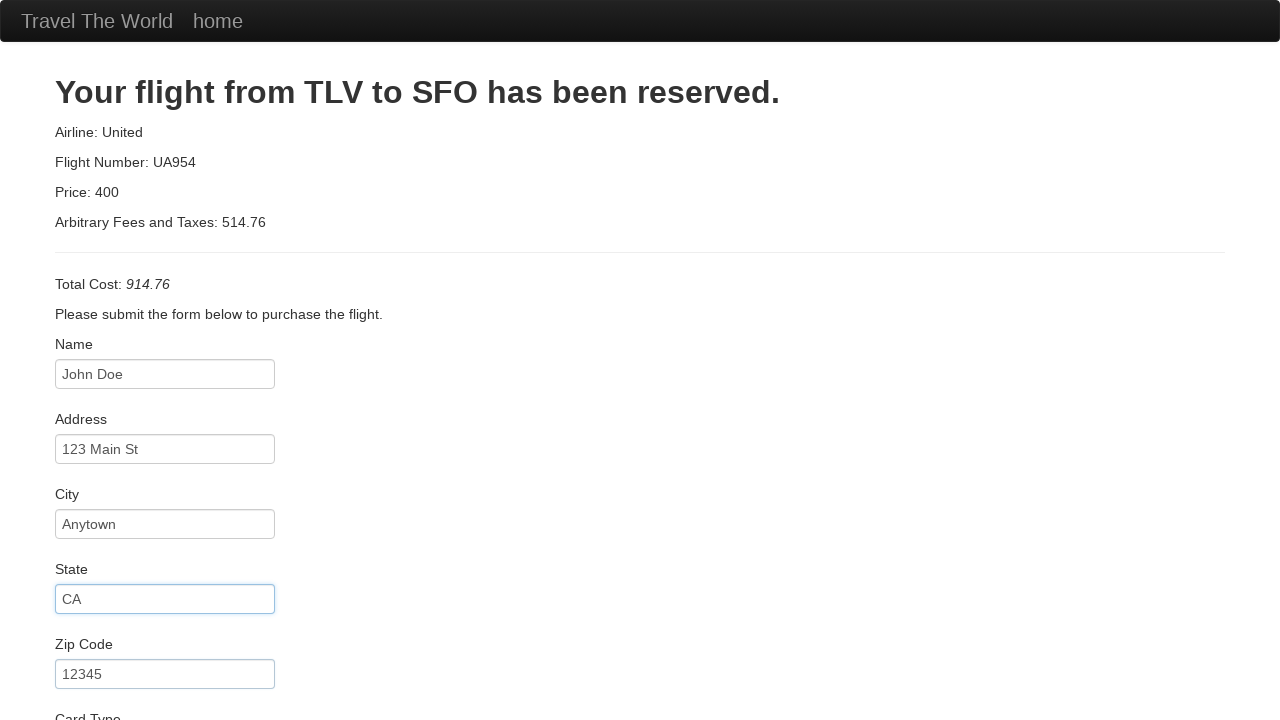

Selected 'American Express' from card type dropdown on select[name='cardType']
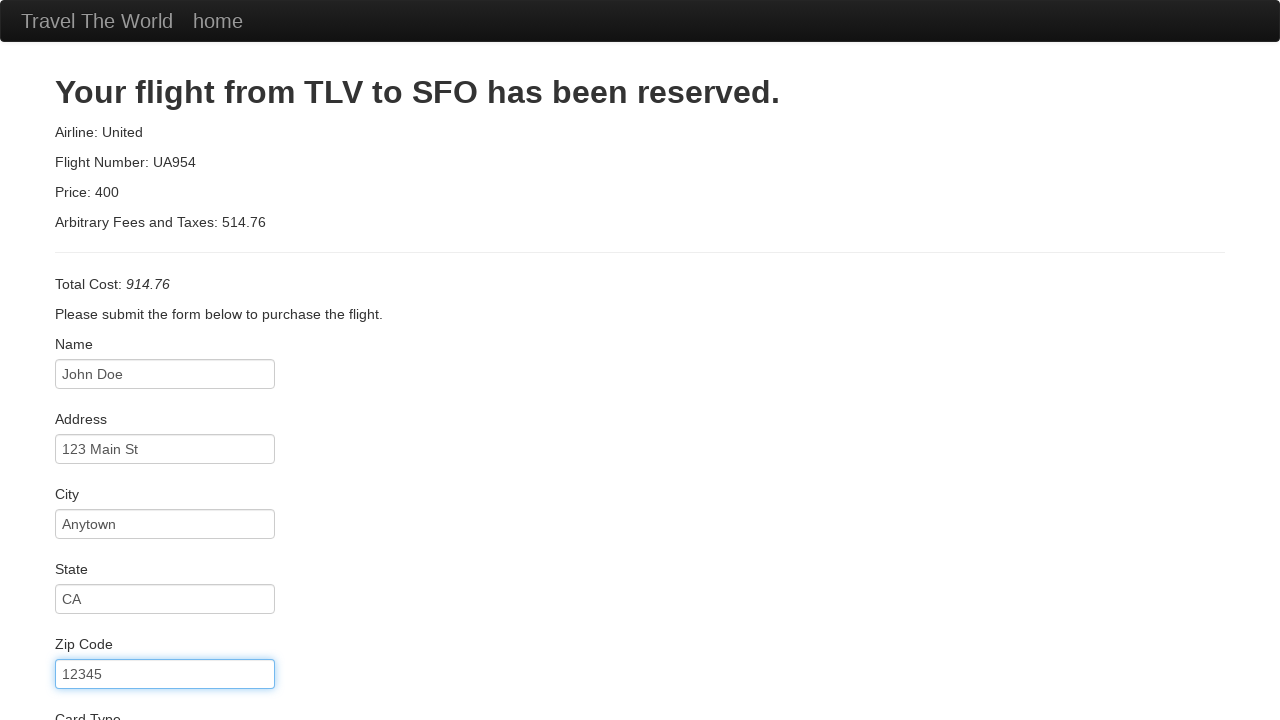

Filled credit card number field with test card number on input[name='creditCardNumber']
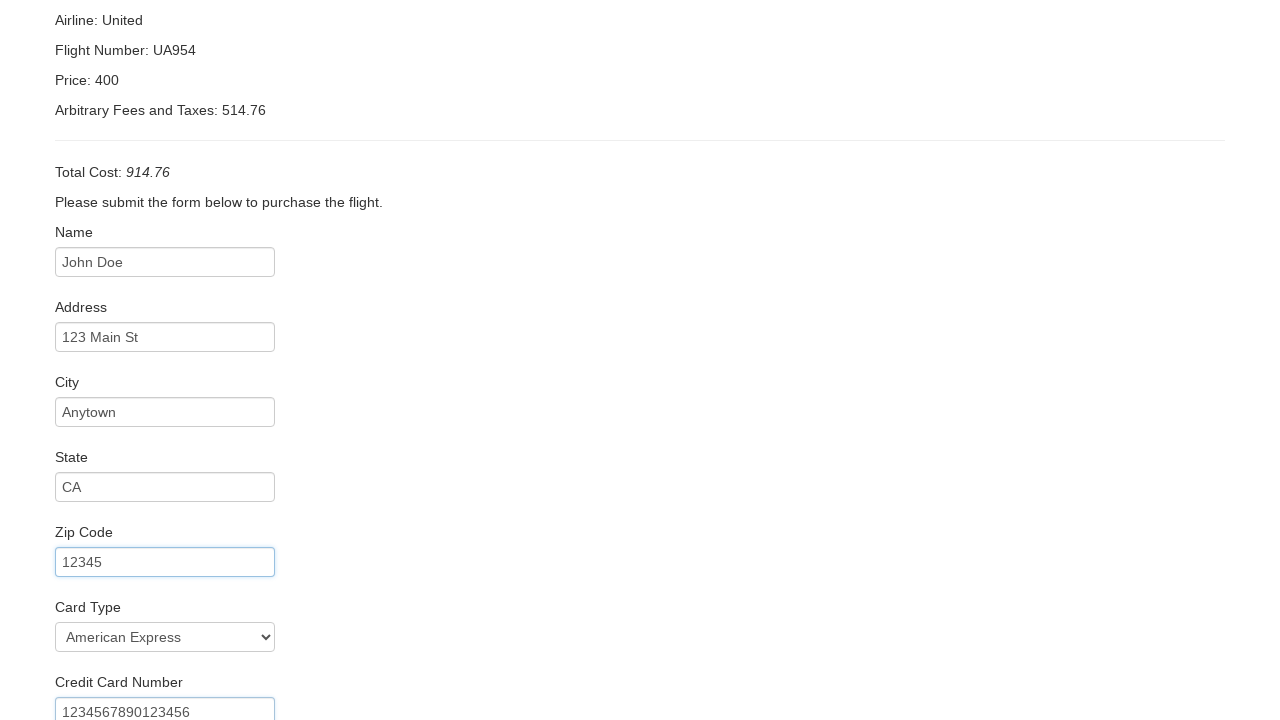

Filled credit card expiry month with '12' on input[name='creditCardMonth']
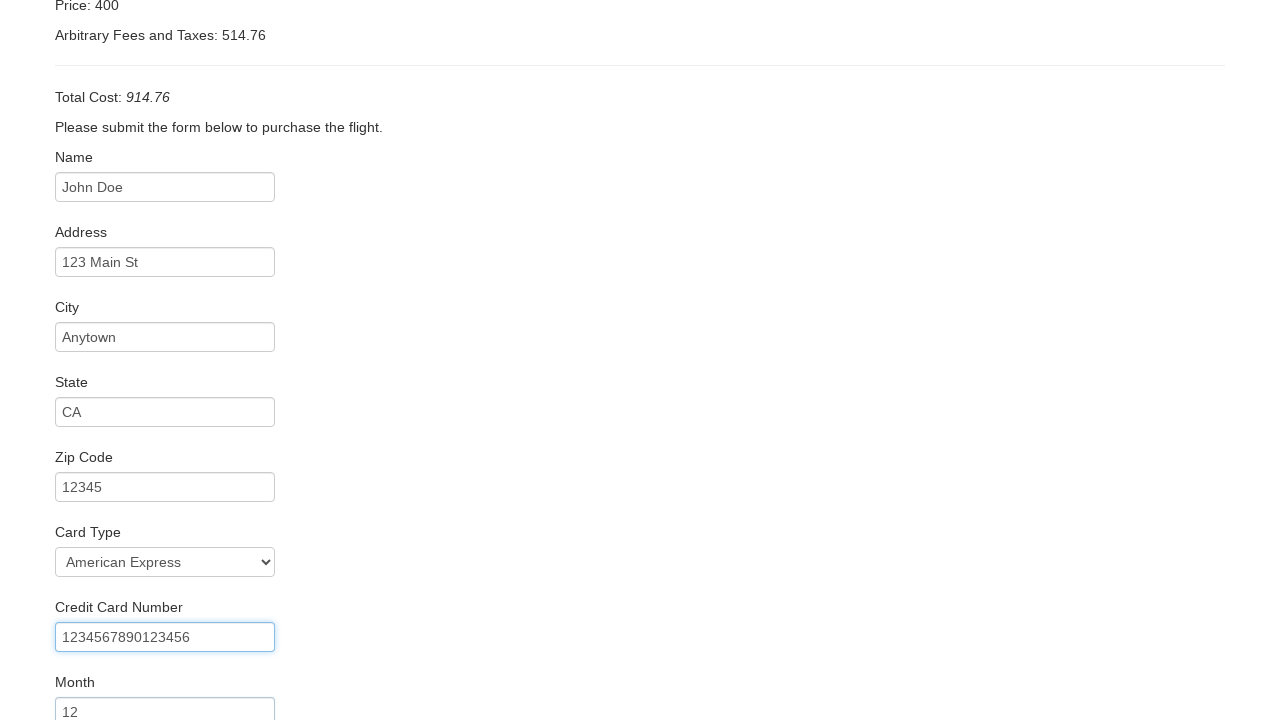

Filled credit card expiry year with '2025' on input[name='creditCardYear']
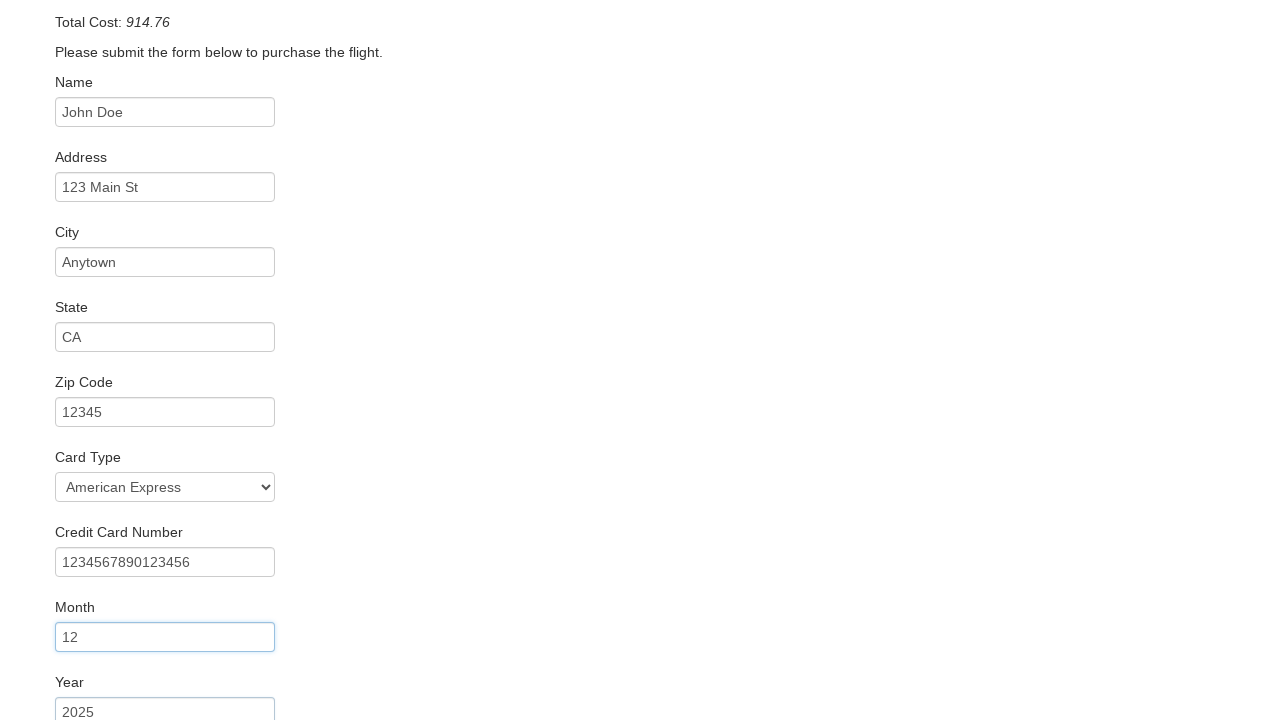

Filled name on card field with 'John Doe' on input[name='nameOnCard']
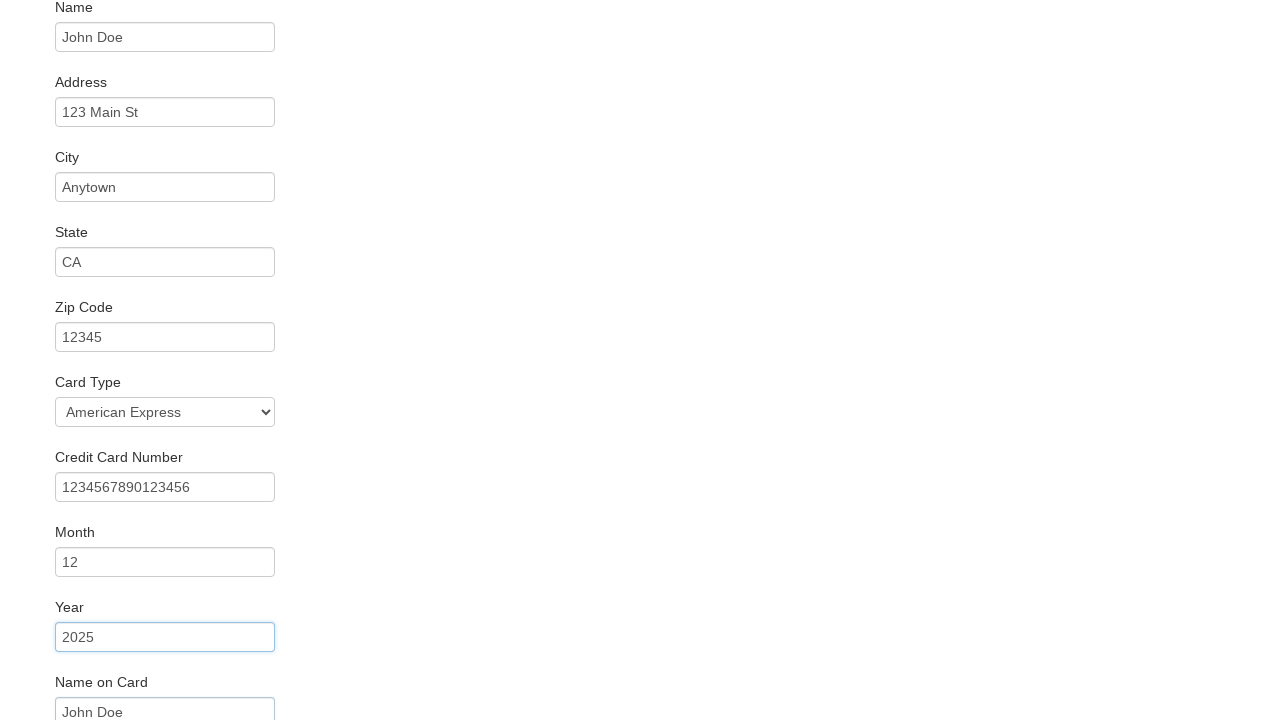

Clicked submit button to submit the purchase form at (118, 685) on input[type='submit']
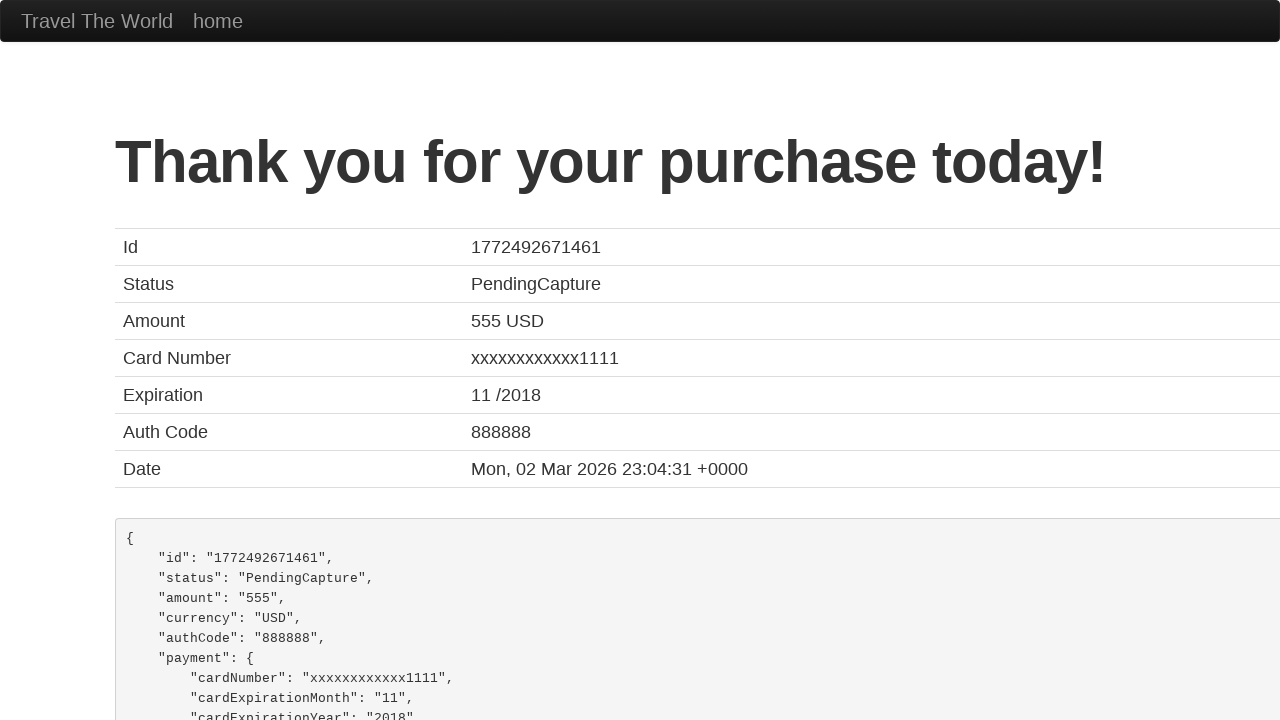

Form submission successful - confirmation page loaded with heading element
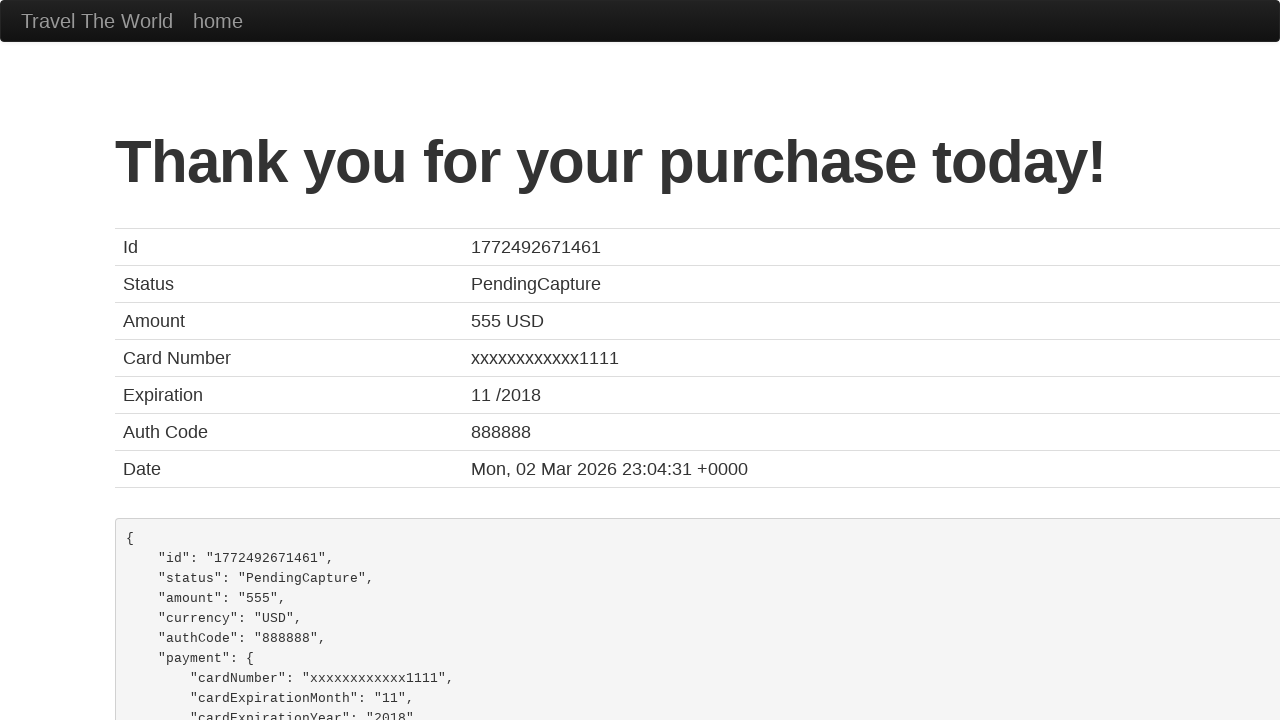

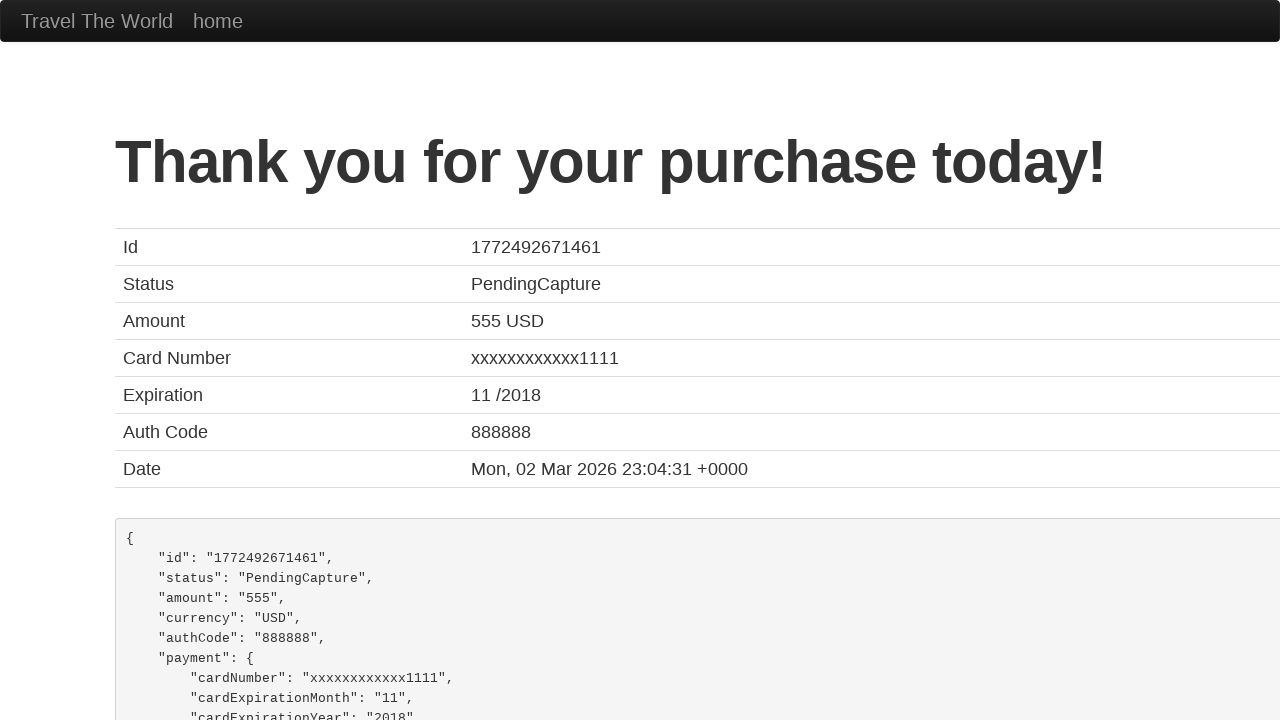